Tests dropdown by selecting option 2 and verifying the selection

Starting URL: https://the-internet.herokuapp.com/

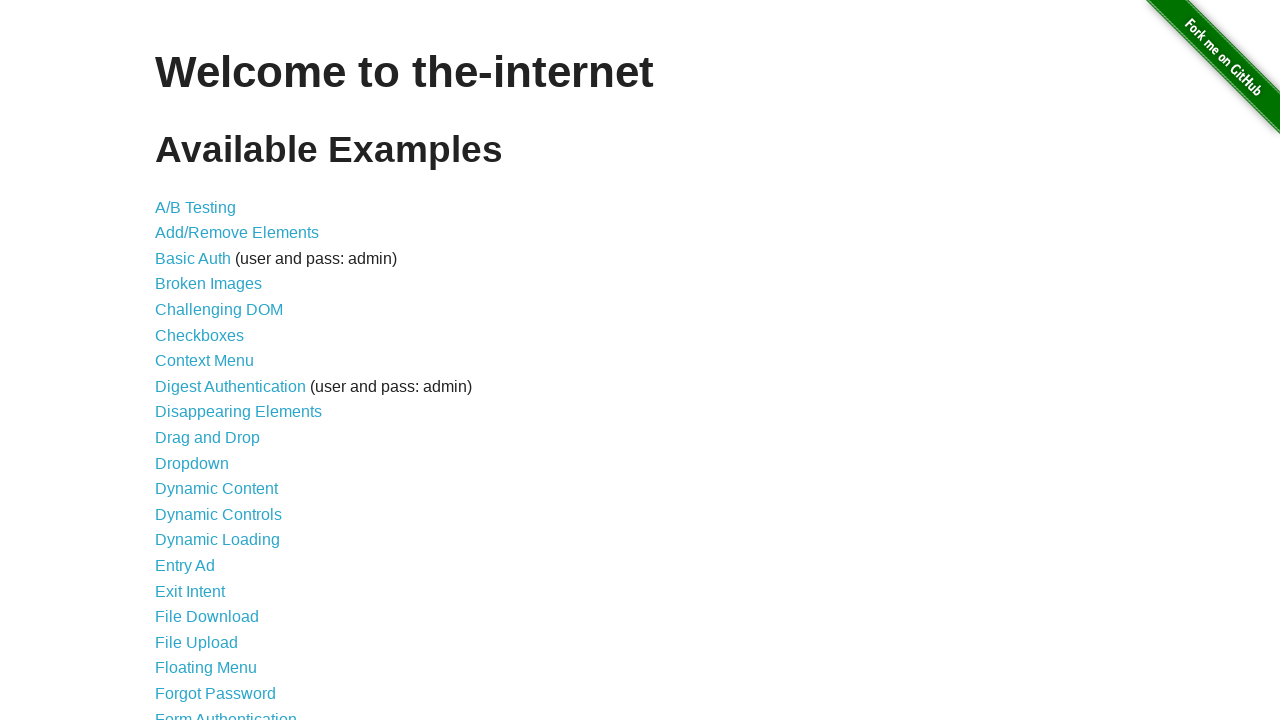

Clicked on Dropdown link to navigate to dropdown page at (192, 463) on internal:role=link[name="Dropdown"i]
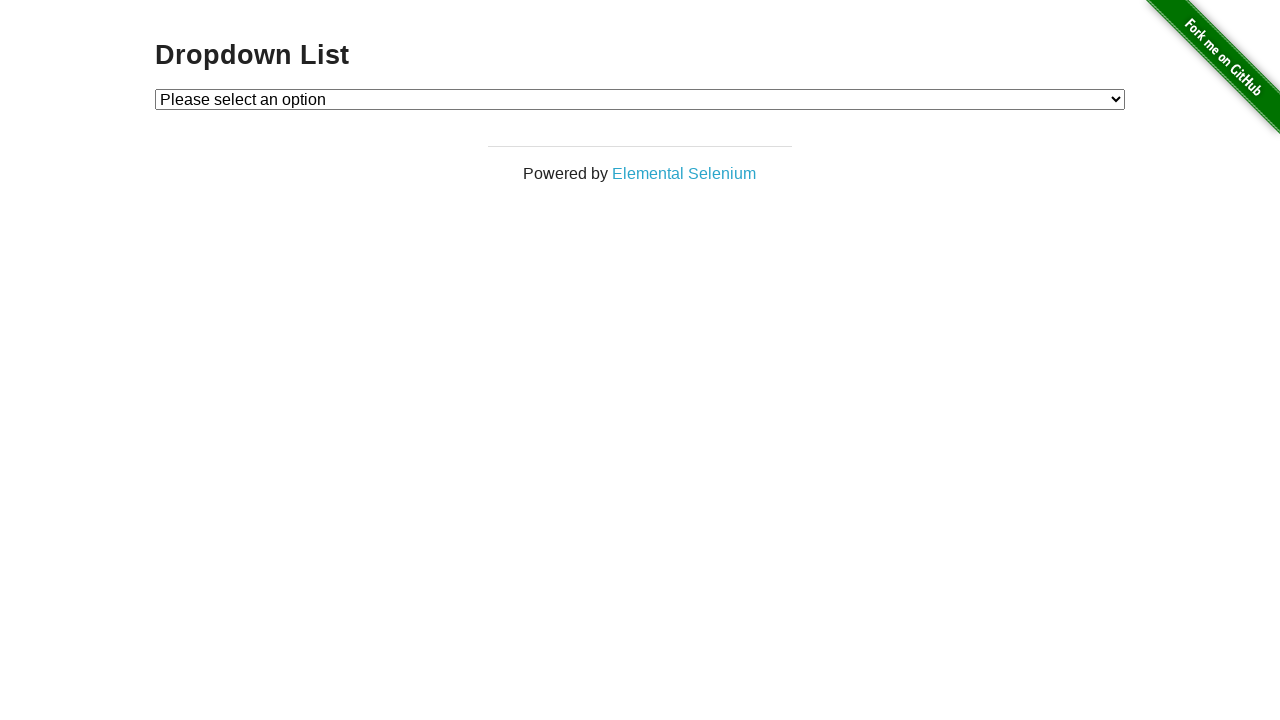

Selected option 2 from dropdown on #dropdown
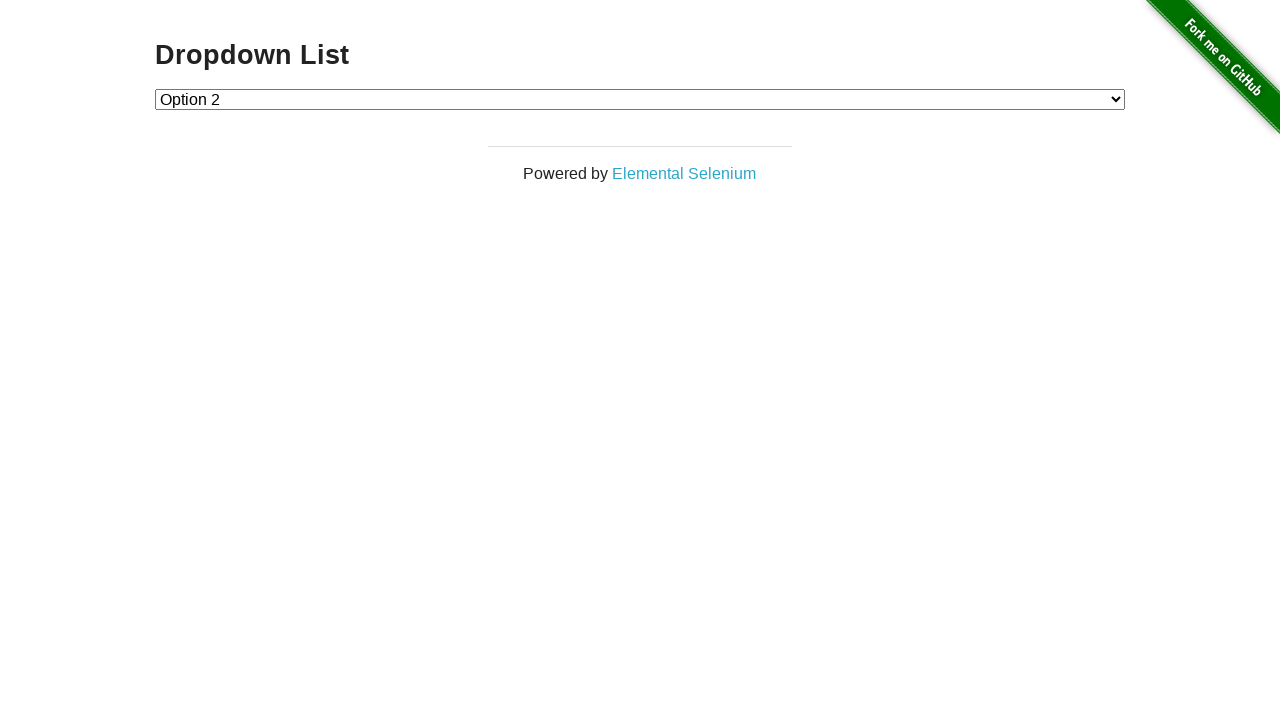

Verified that option 2 is selected in the dropdown
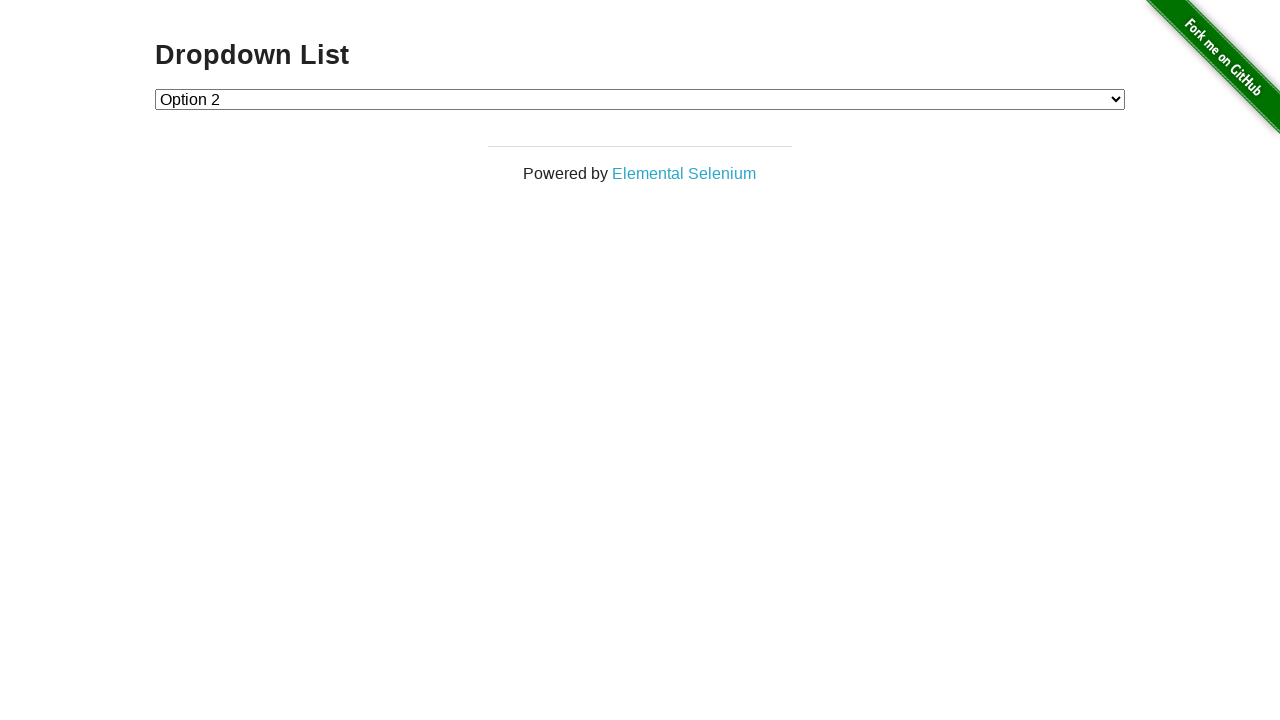

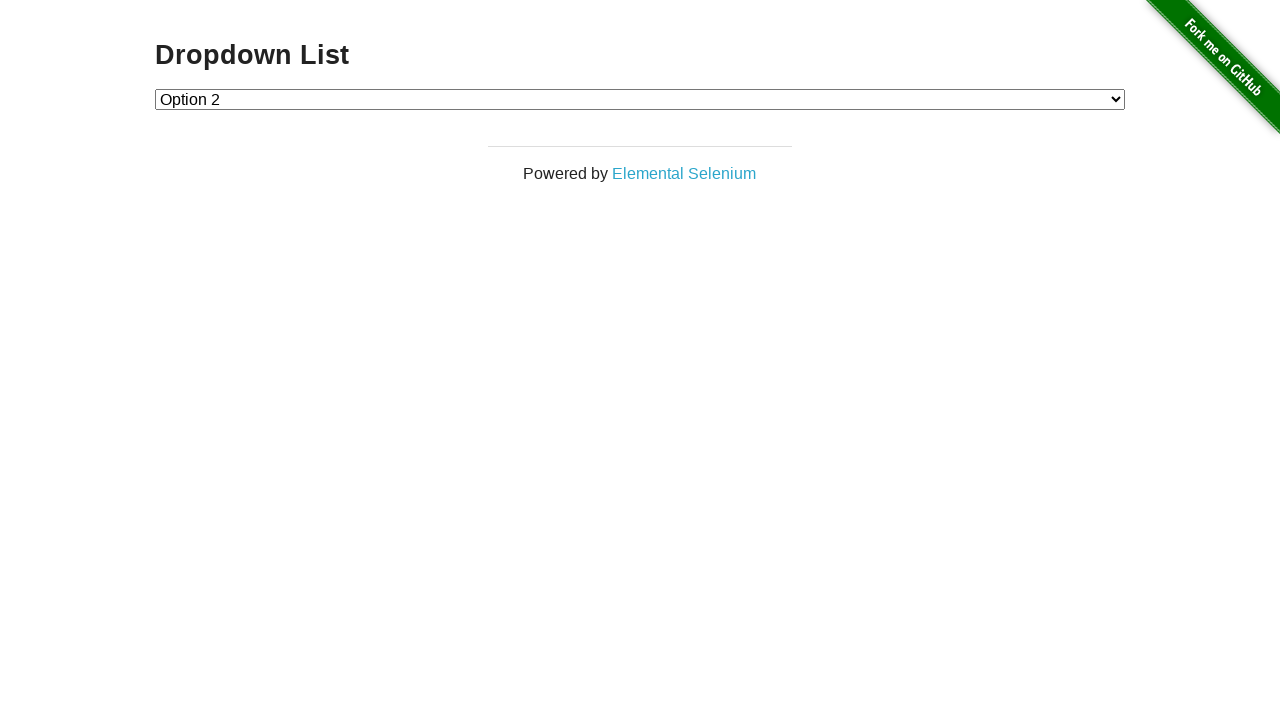